Navigates to the Applitools demo login page and clicks the Log In button to access the app page, verifying basic navigation flow on a demo application.

Starting URL: https://demo.applitools.com/index.html

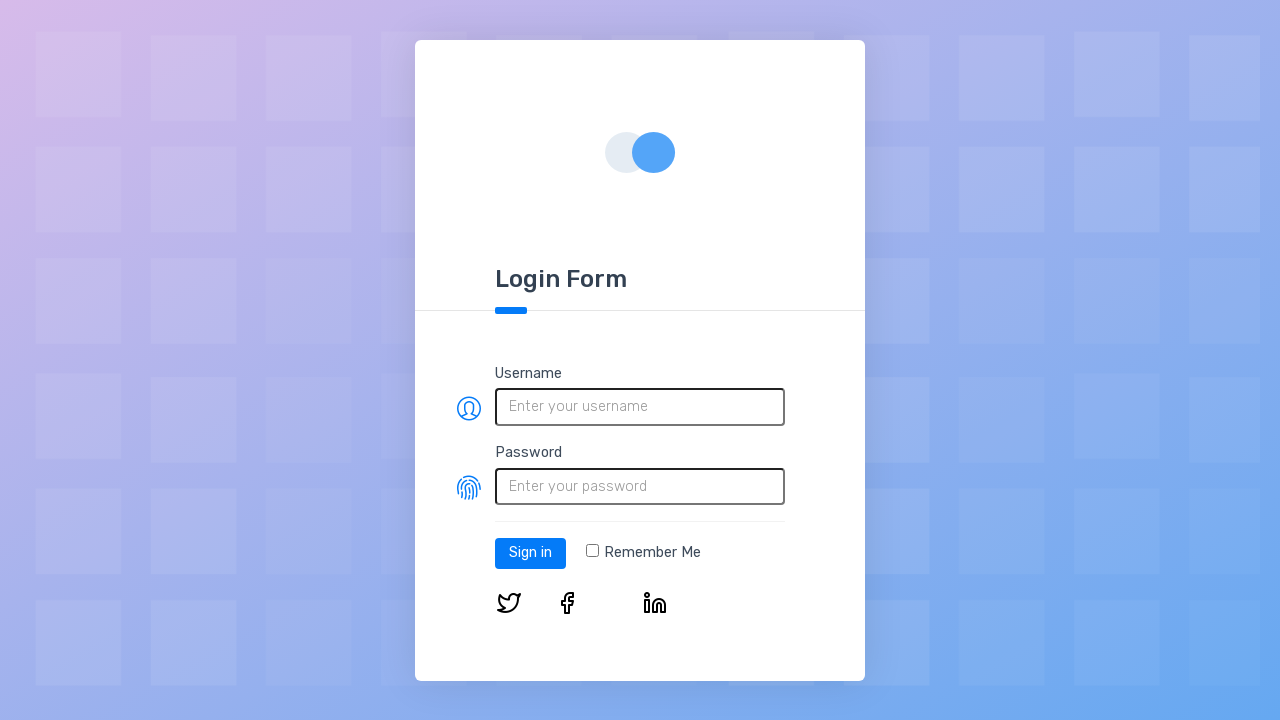

Login button loaded on demo page
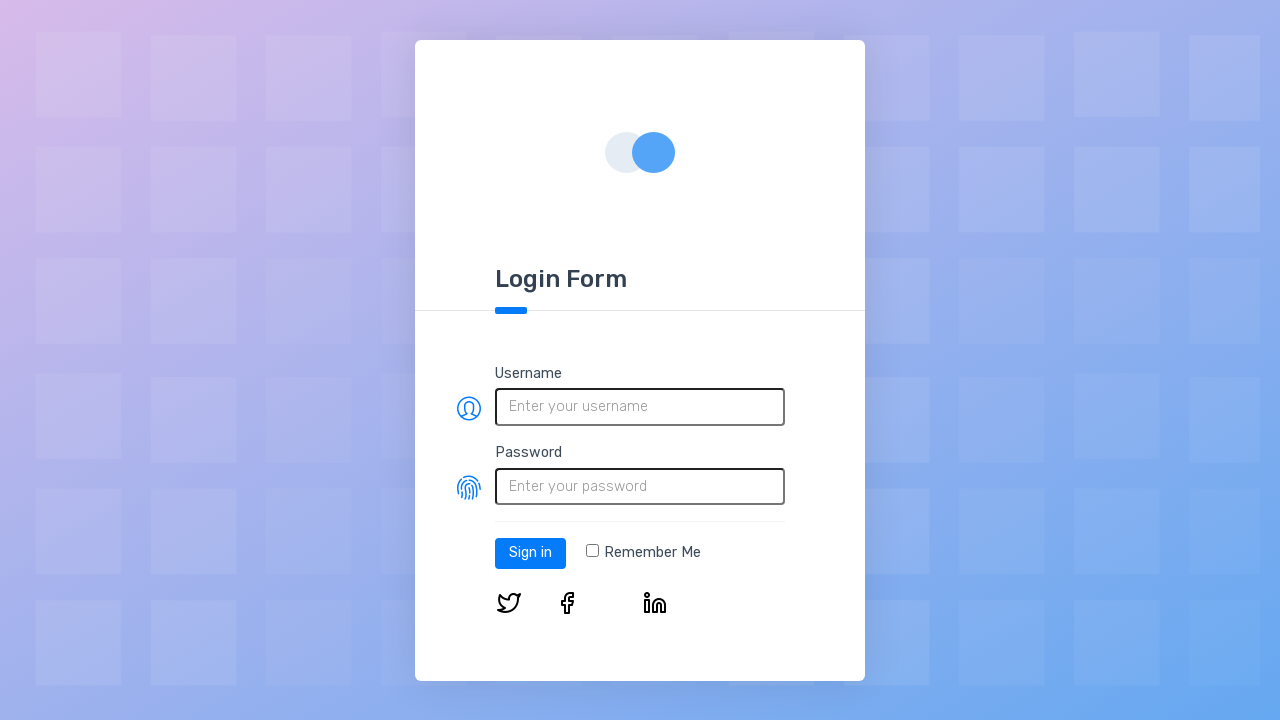

Clicked the Log In button at (530, 553) on #log-in
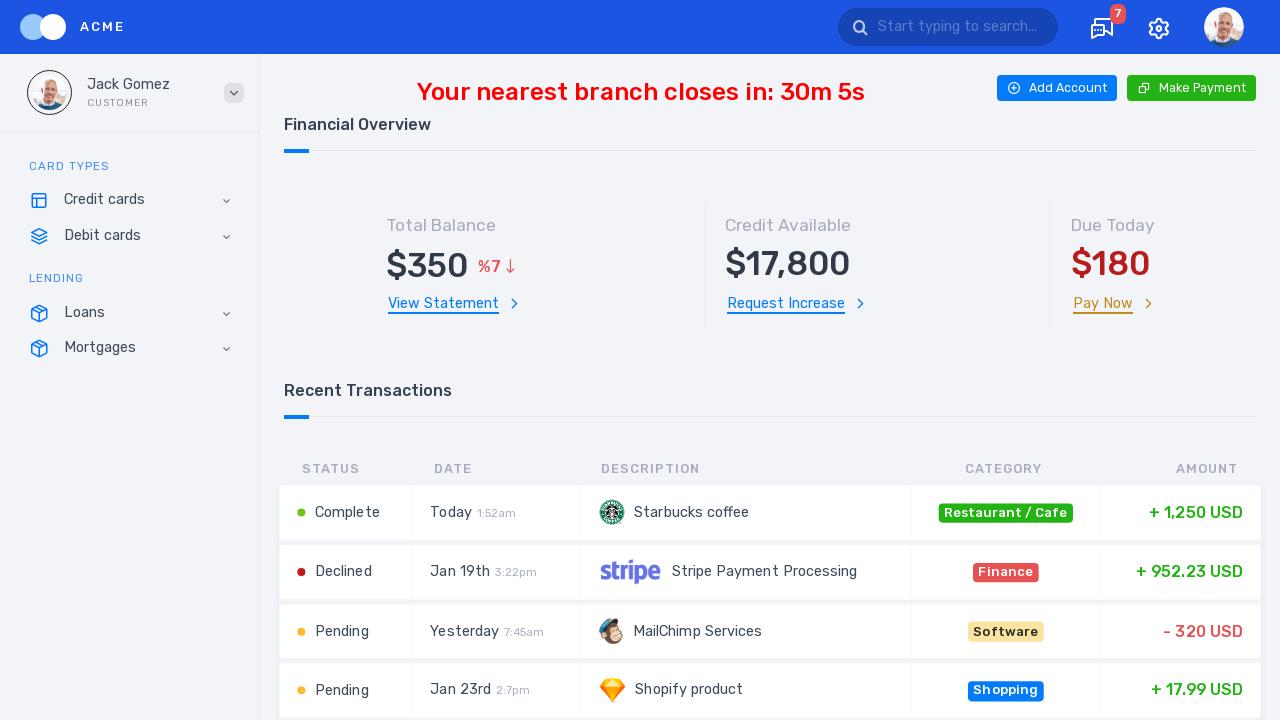

App page loaded after successful login
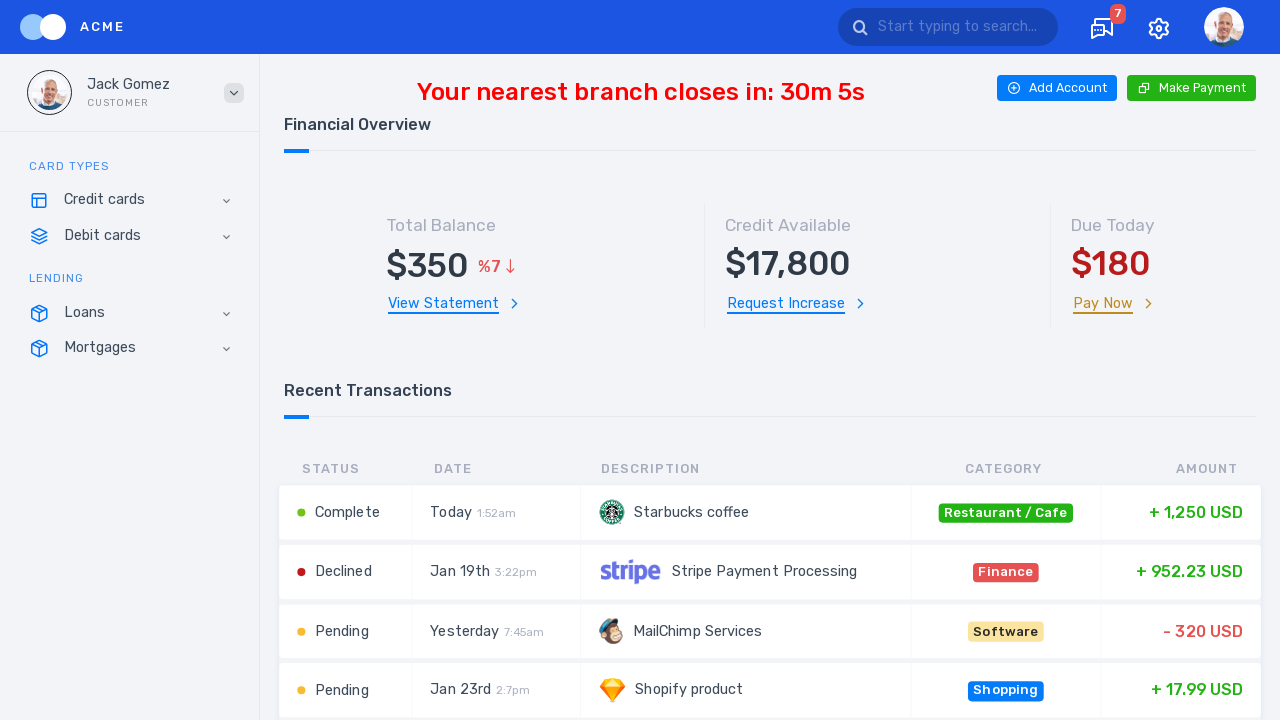

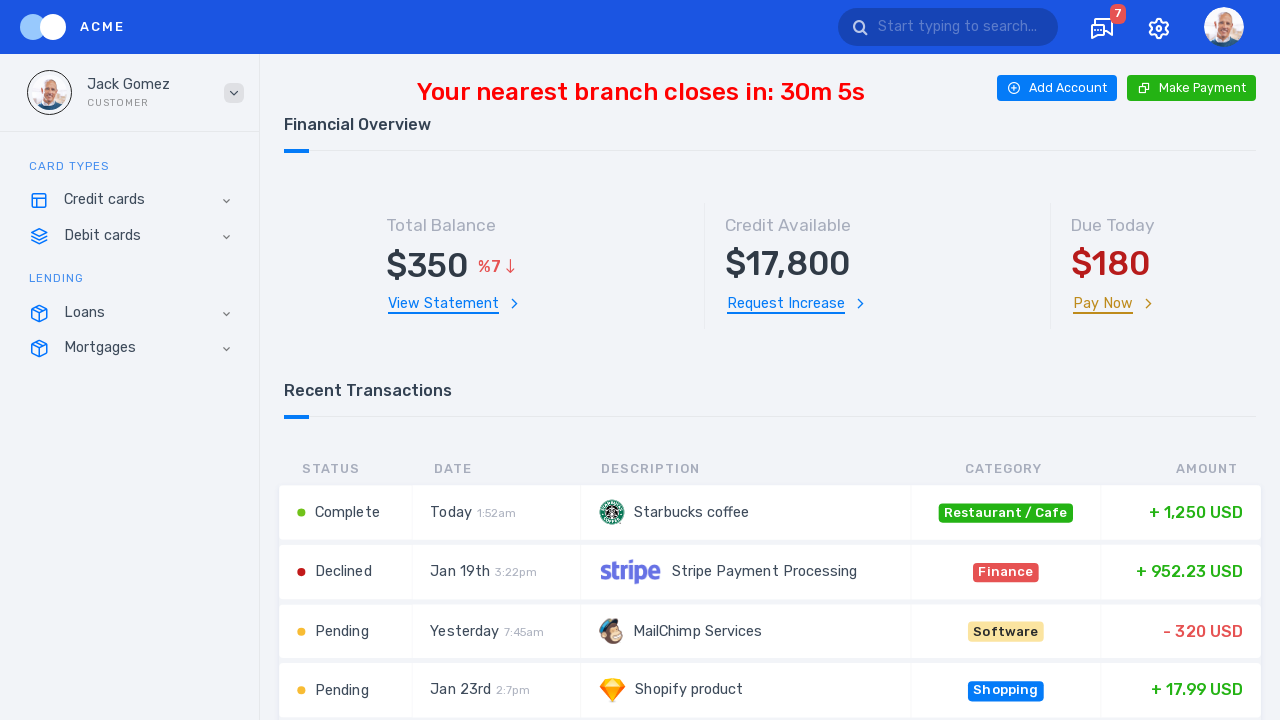